Tests the datalist dropdown by clicking it and entering a city name from the available options

Starting URL: https://bonigarcia.dev/selenium-webdriver-java/web-form.html

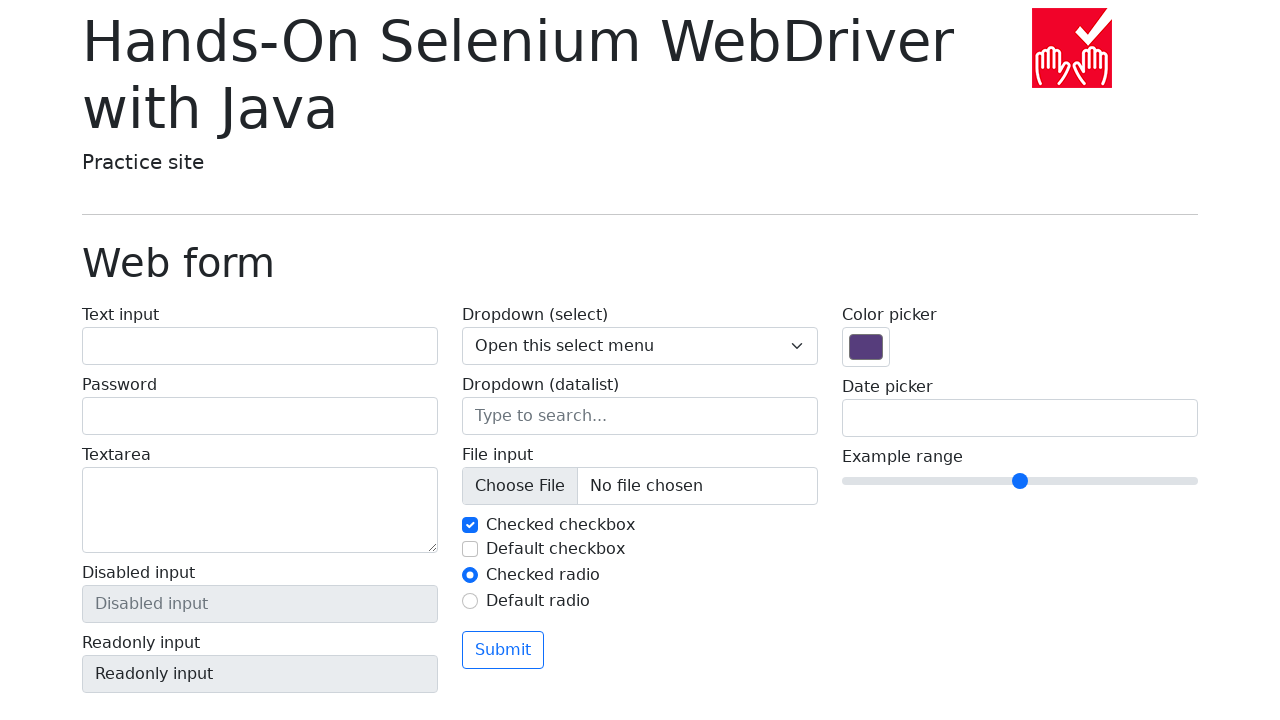

Clicked on datalist input field at (640, 416) on input[name='my-datalist']
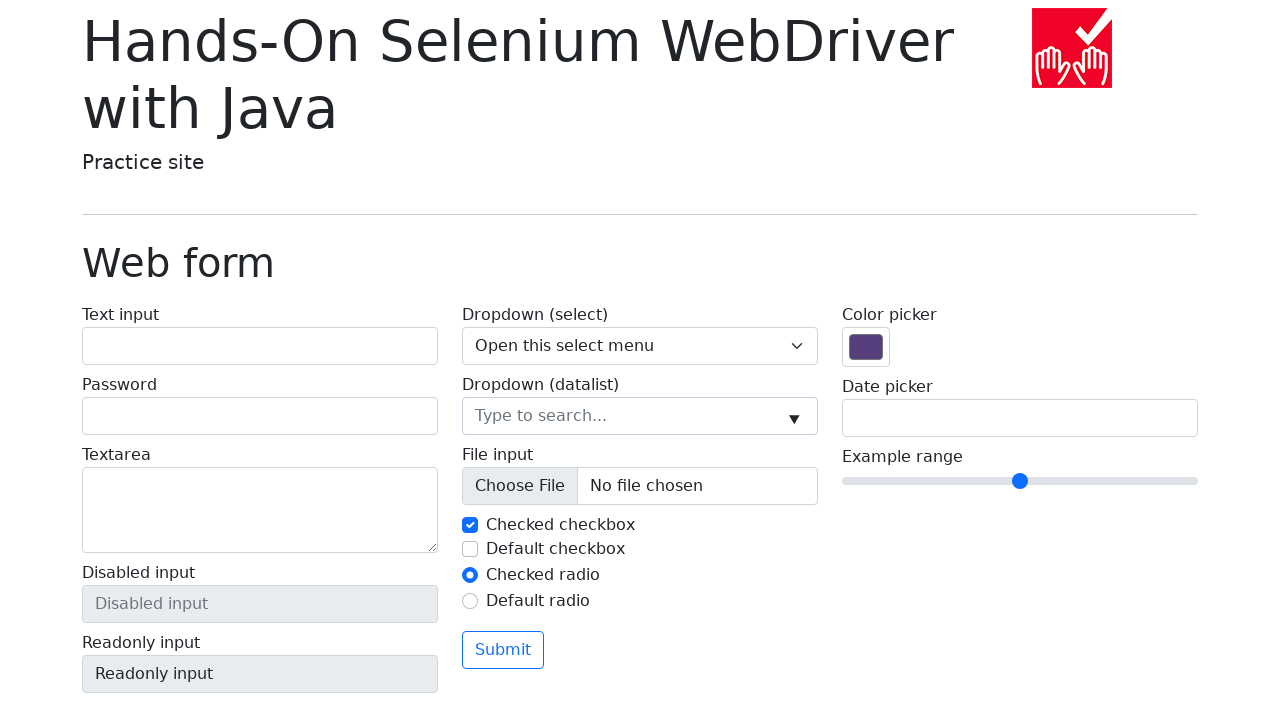

Entered 'Seattle' into the datalist input field on input[name='my-datalist']
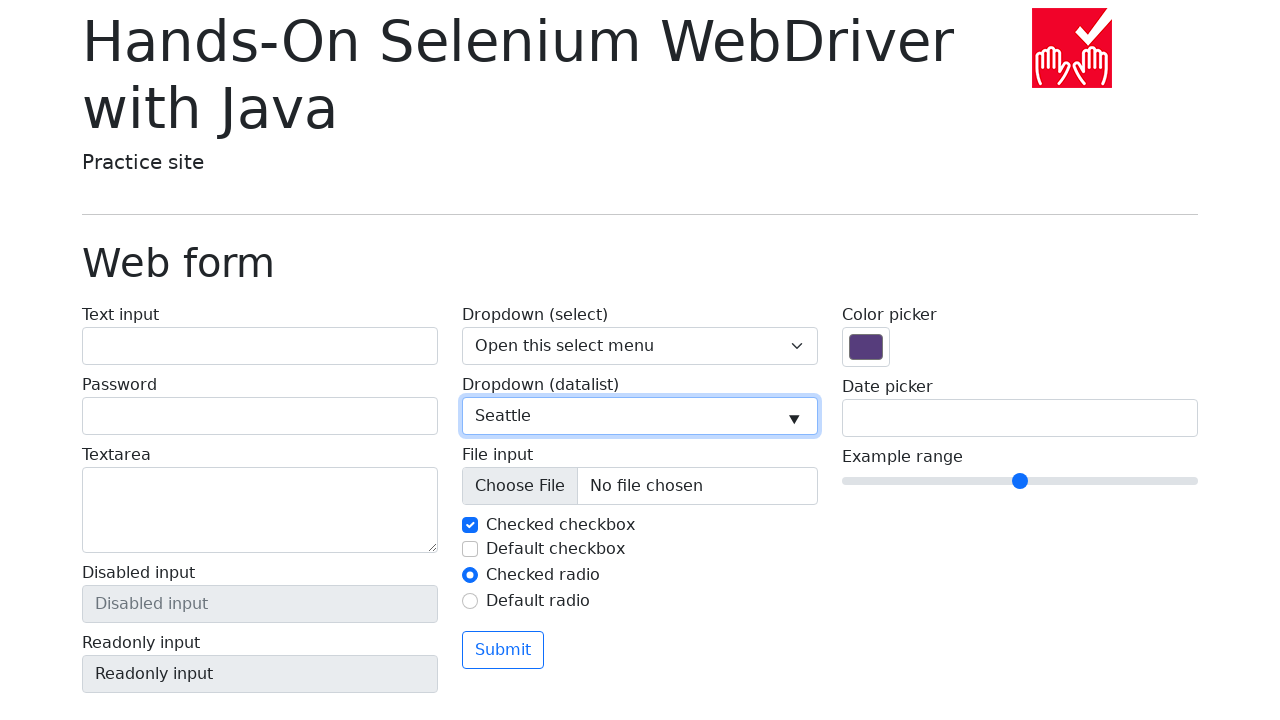

Retrieved current value from datalist input field
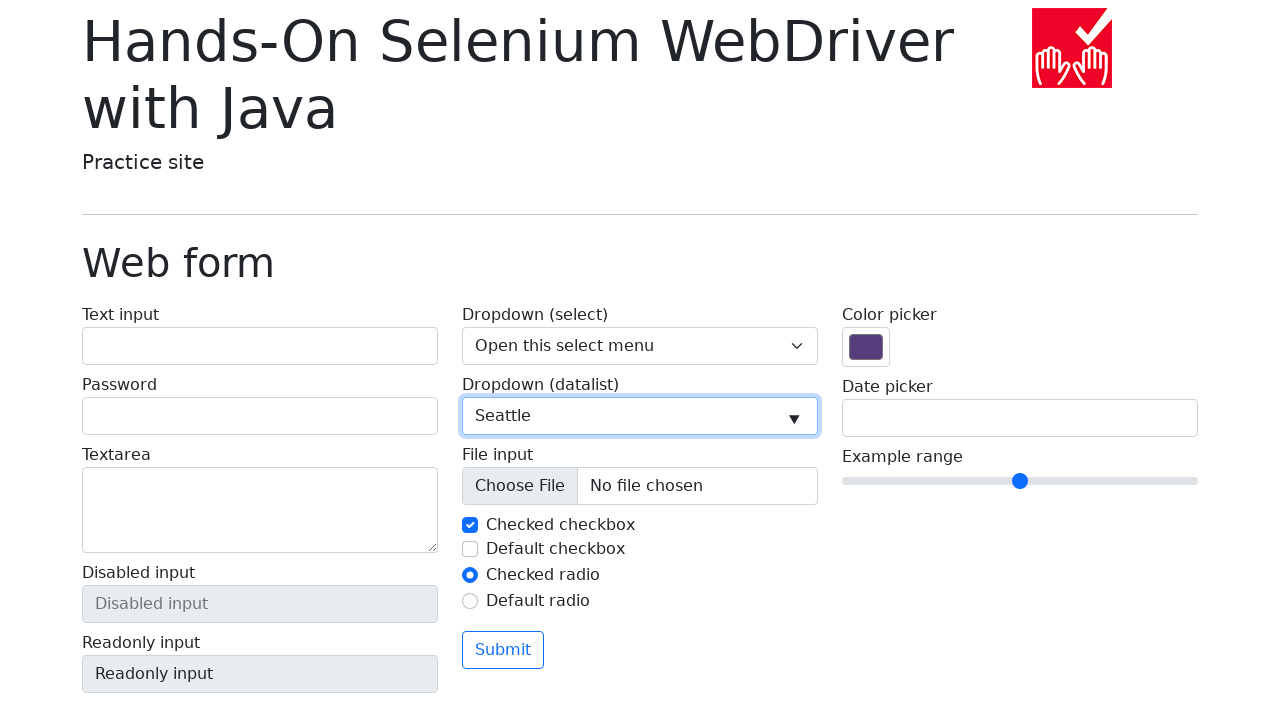

Verified that datalist input value is 'Seattle'
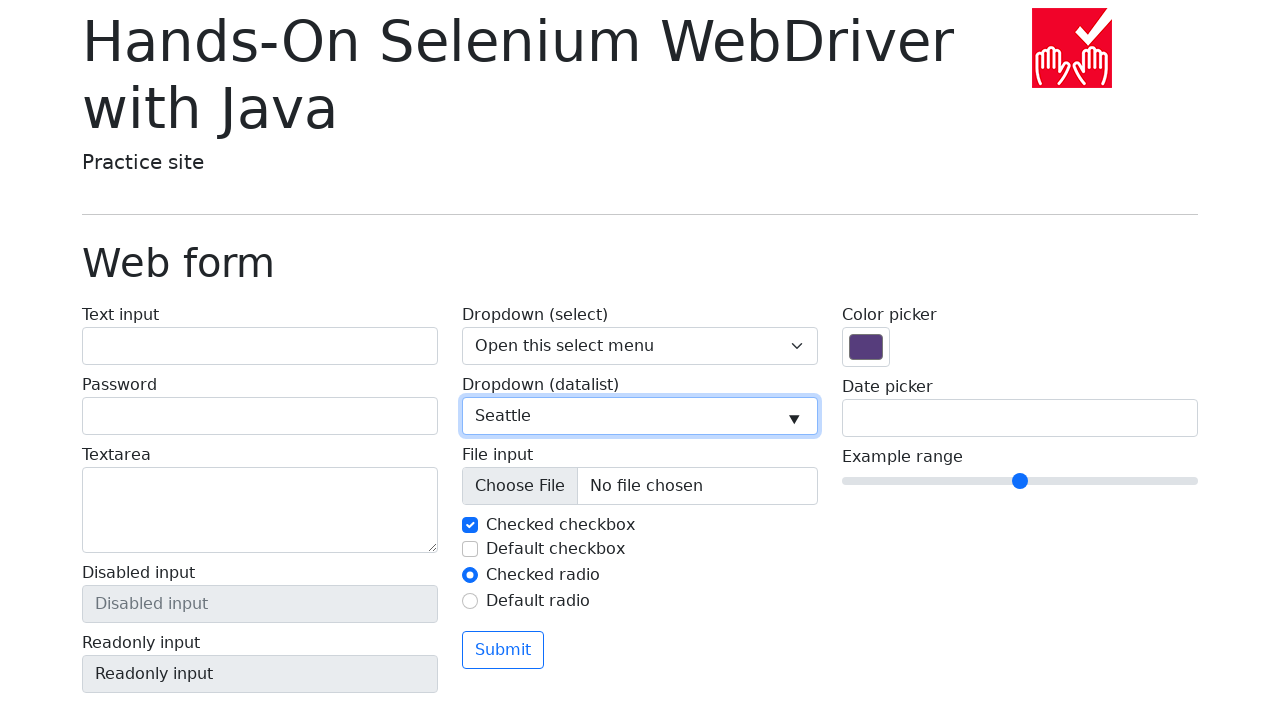

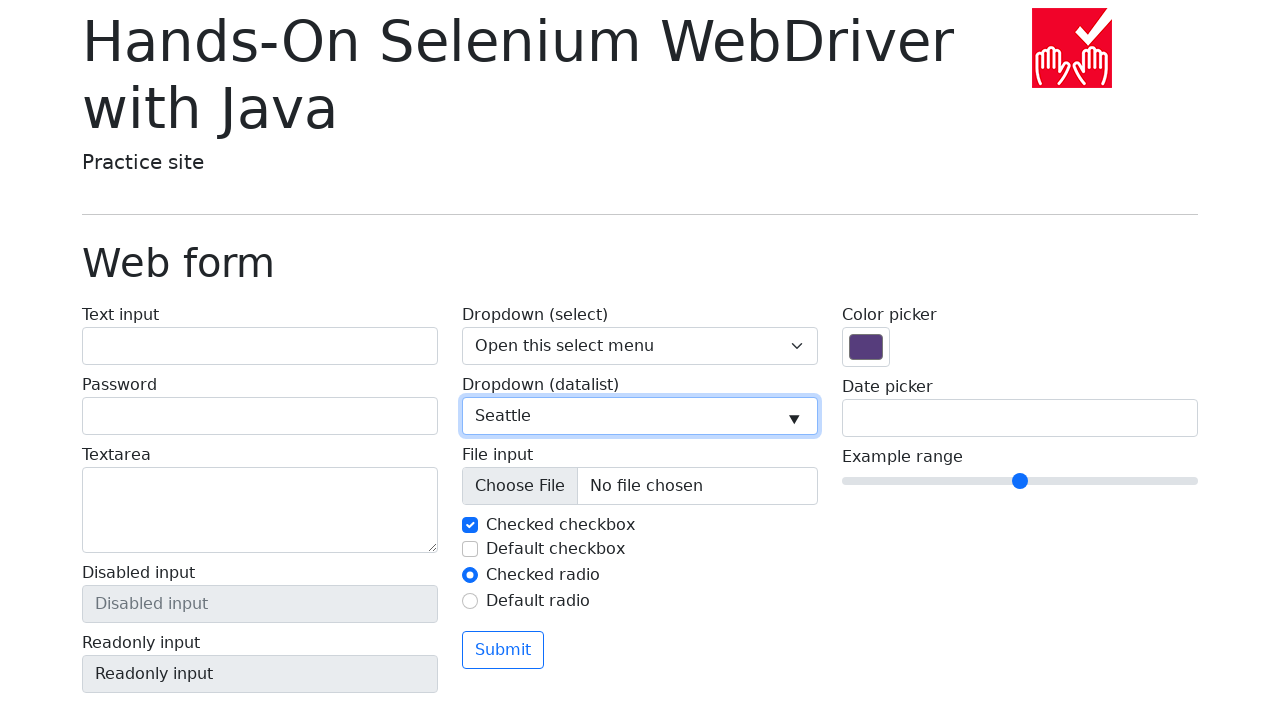